Tests double-click functionality by double-clicking a button and verifying the result text changes

Starting URL: https://automationfc.github.io/basic-form/index.html

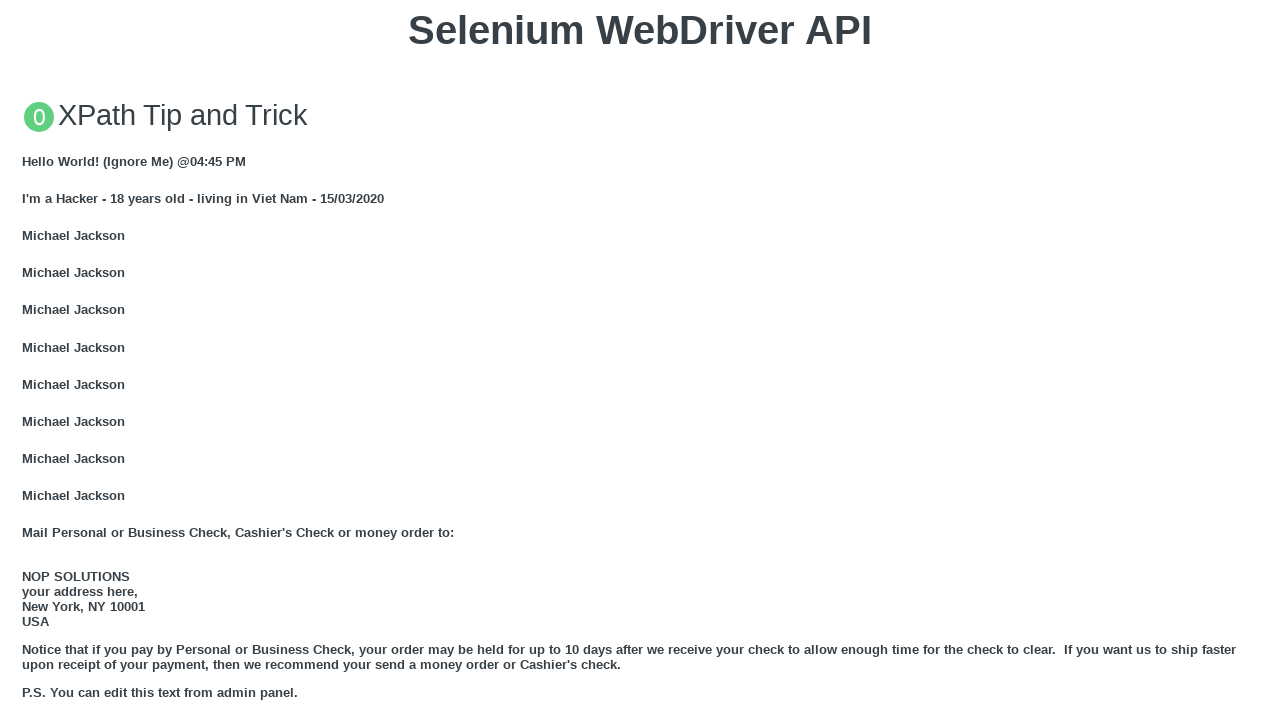

Double-clicked the 'Double click me' button at (640, 361) on button:text('Double click me')
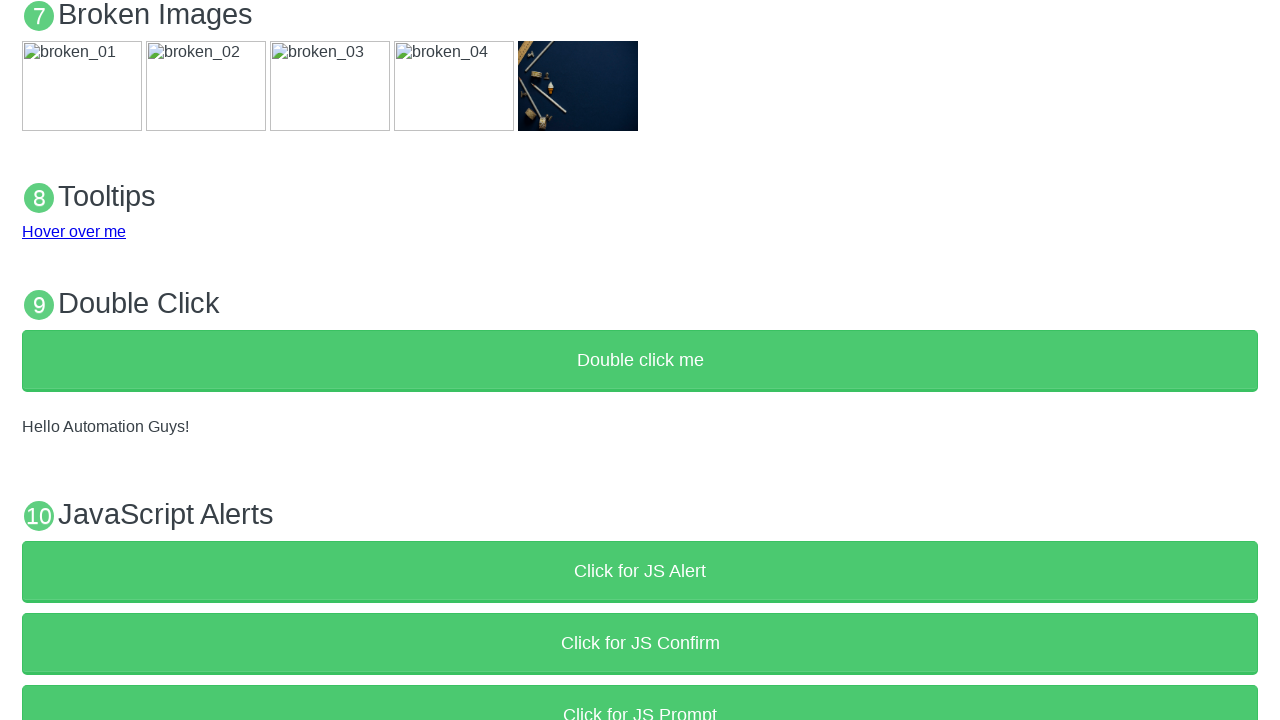

Result text element (p#demo) is now visible
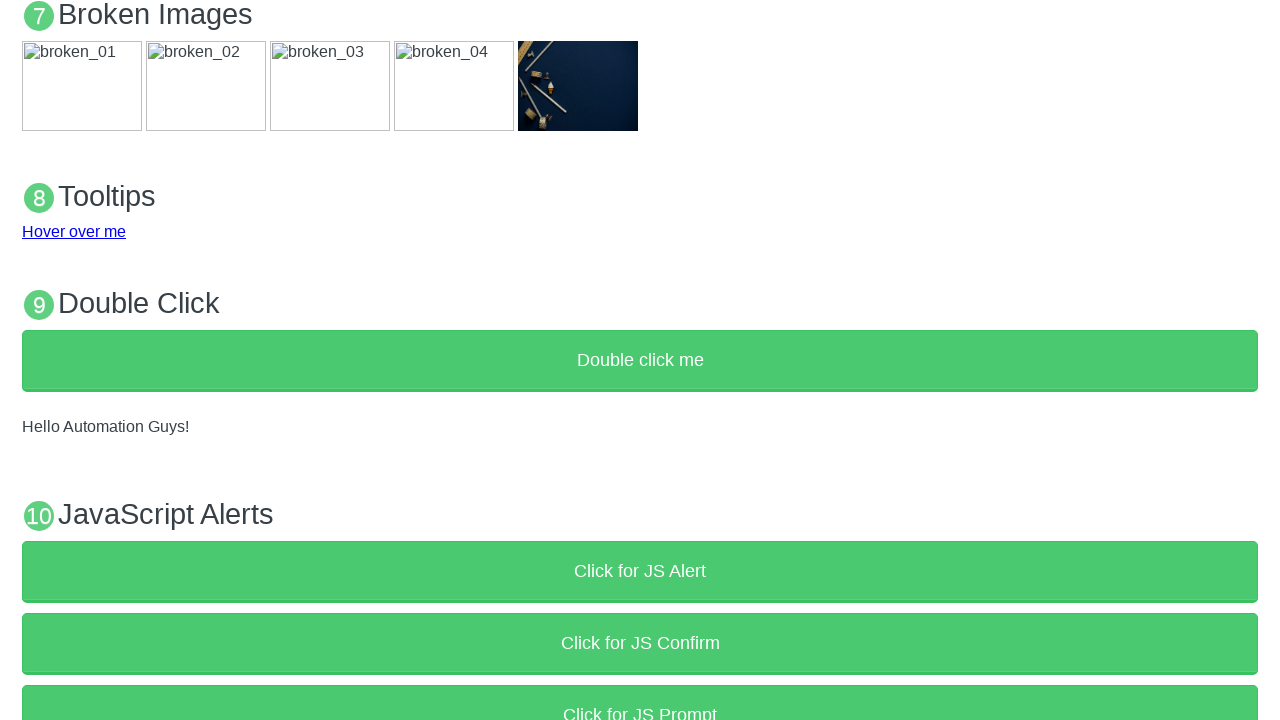

Verified result text is 'Hello Automation Guys!'
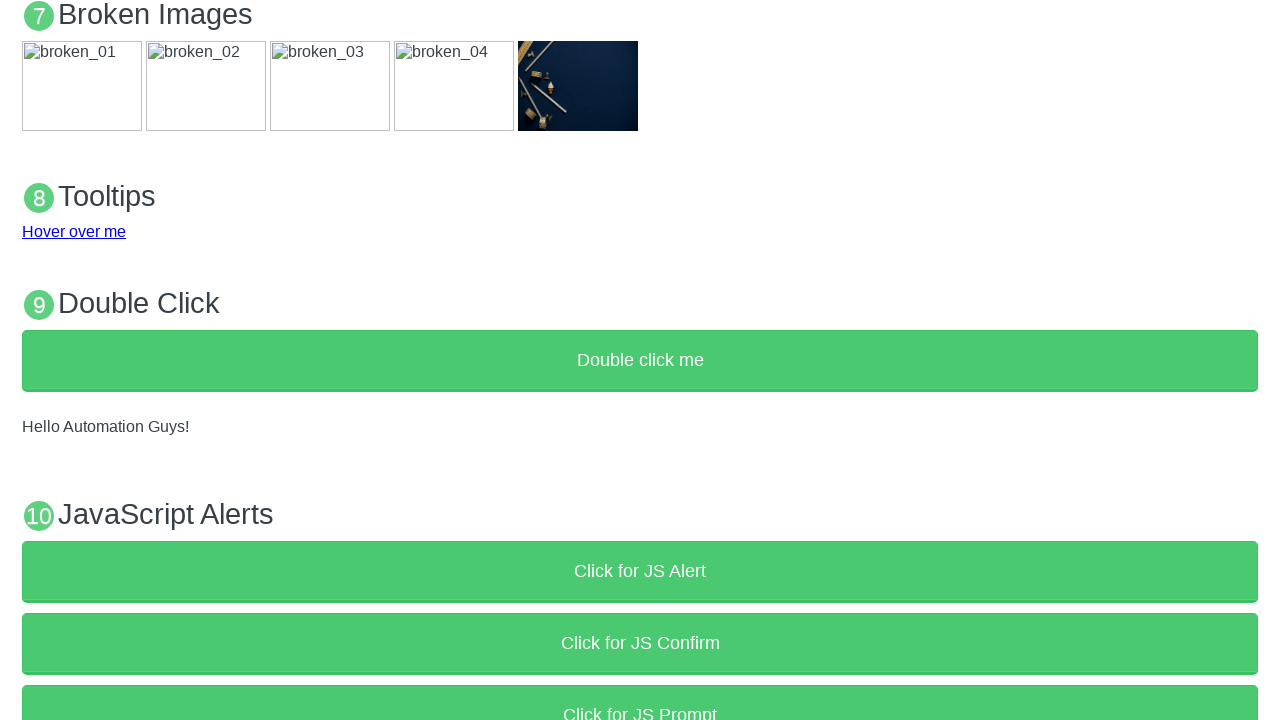

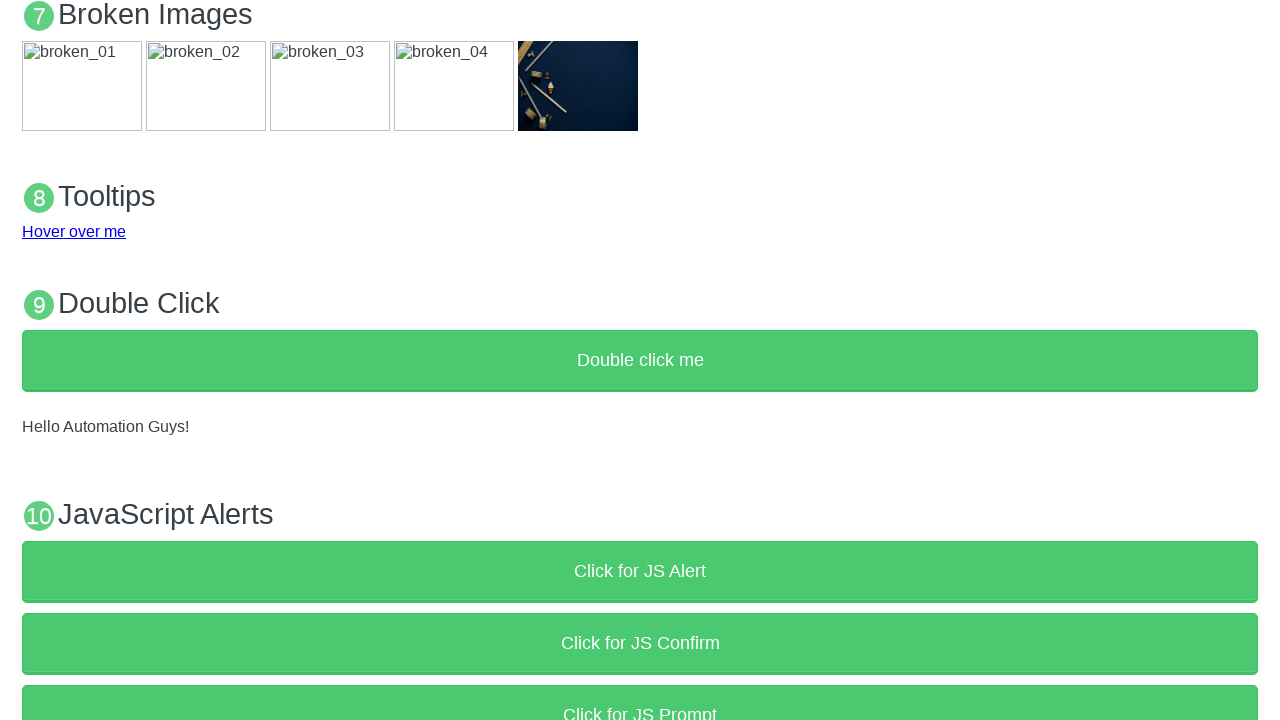